Tests copy and paste functionality by typing text in an input field, selecting all text, copying it, and pasting it into a textarea using keyboard shortcuts

Starting URL: https://bonigarcia.dev/selenium-webdriver-java/web-form.html

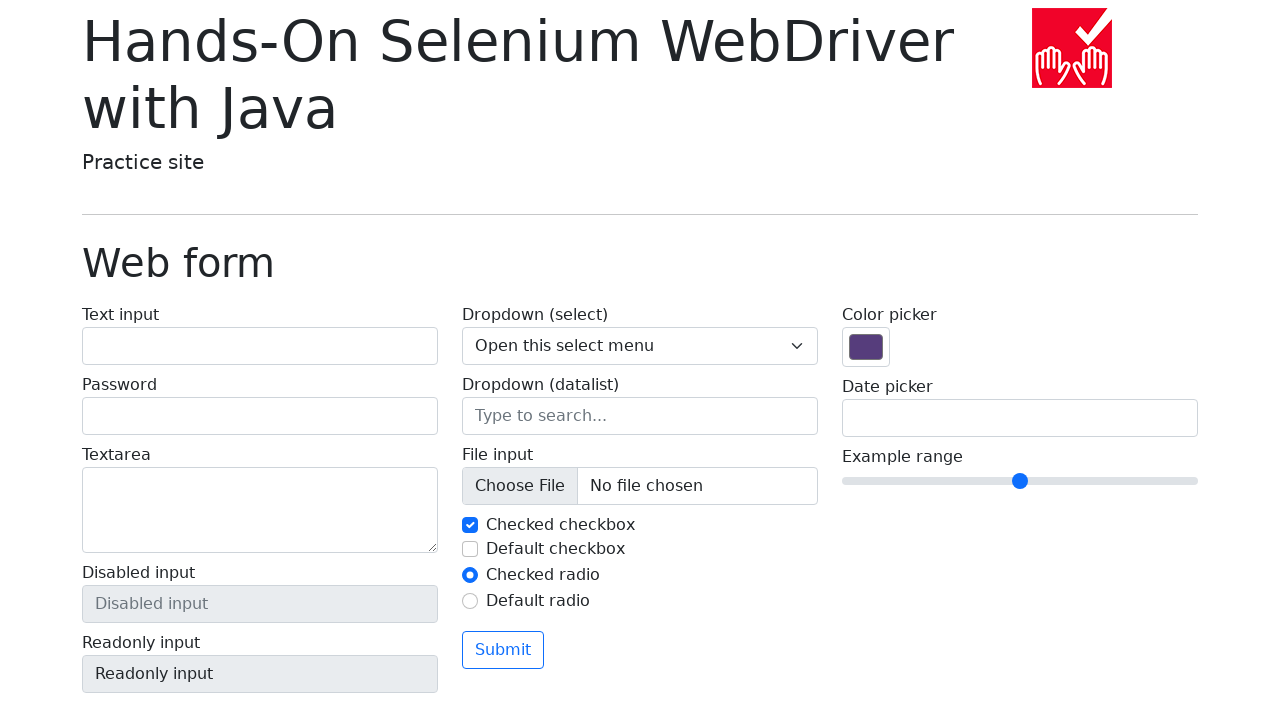

Typed 'hello world' into the input field on input[name='my-text']
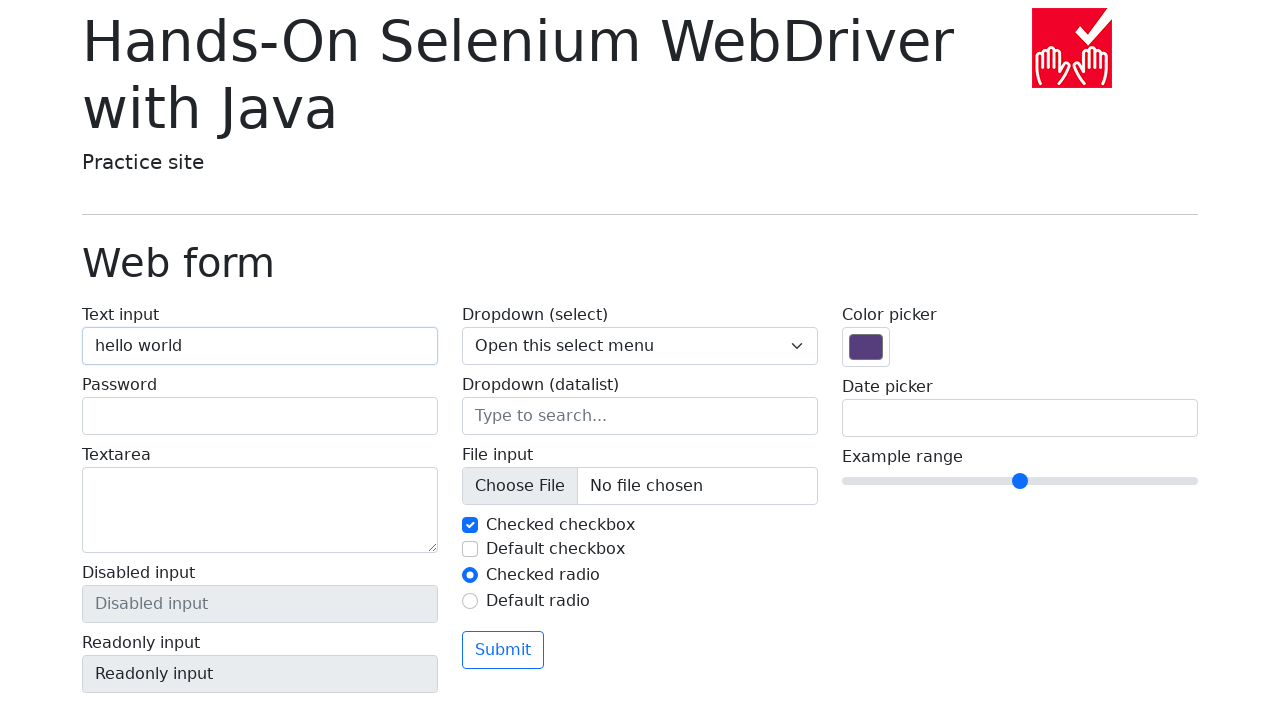

Selected all text in the input field using keyboard shortcut on input[name='my-text']
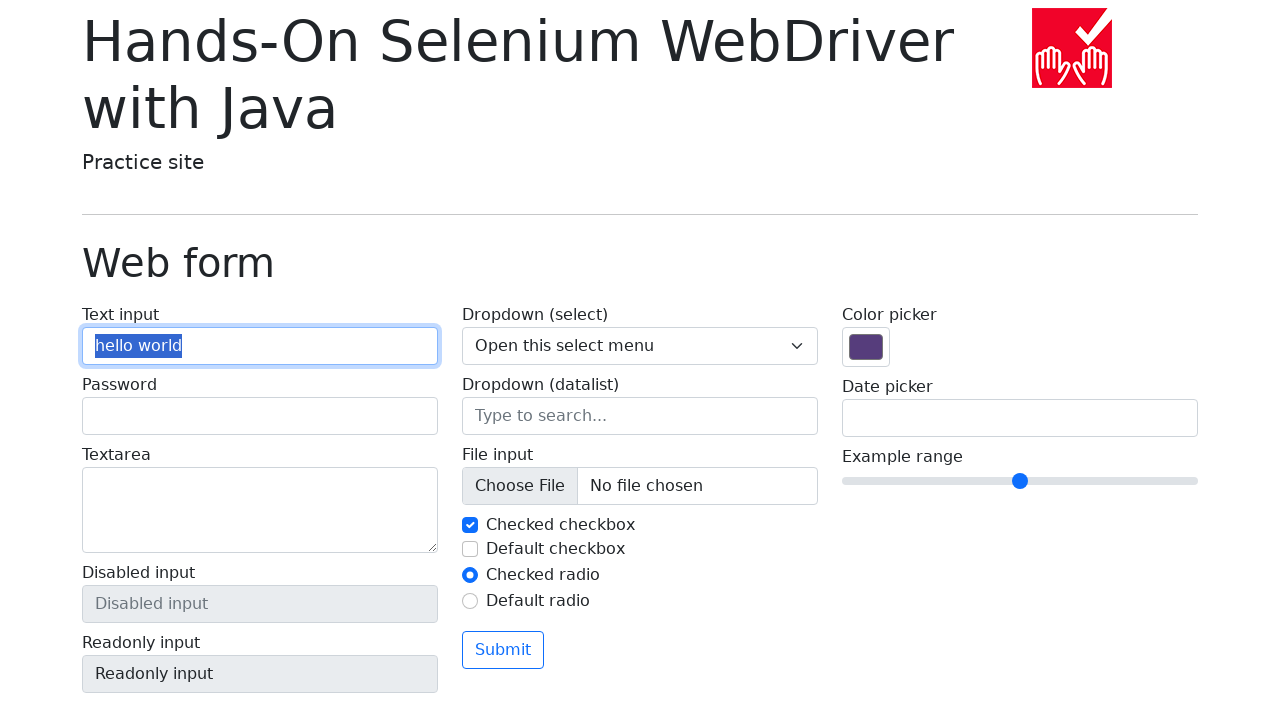

Copied selected text to clipboard using keyboard shortcut on input[name='my-text']
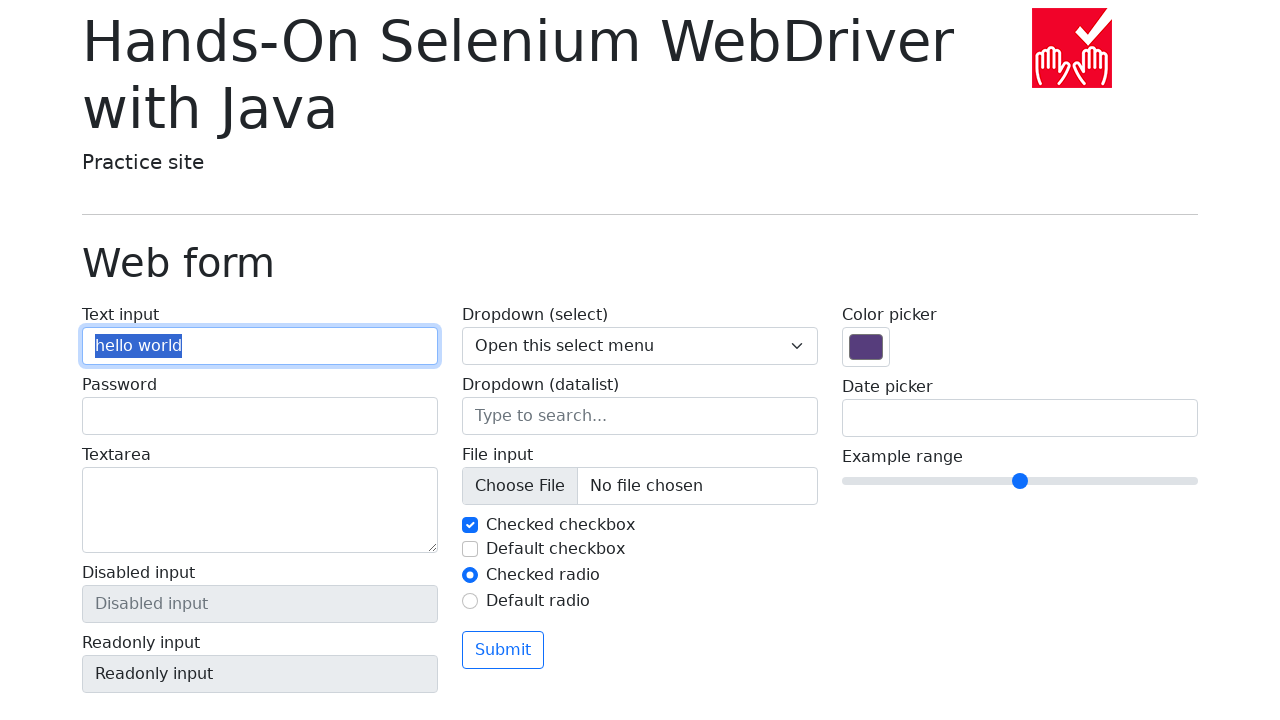

Clicked on the textarea to focus it at (260, 510) on textarea[name='my-textarea']
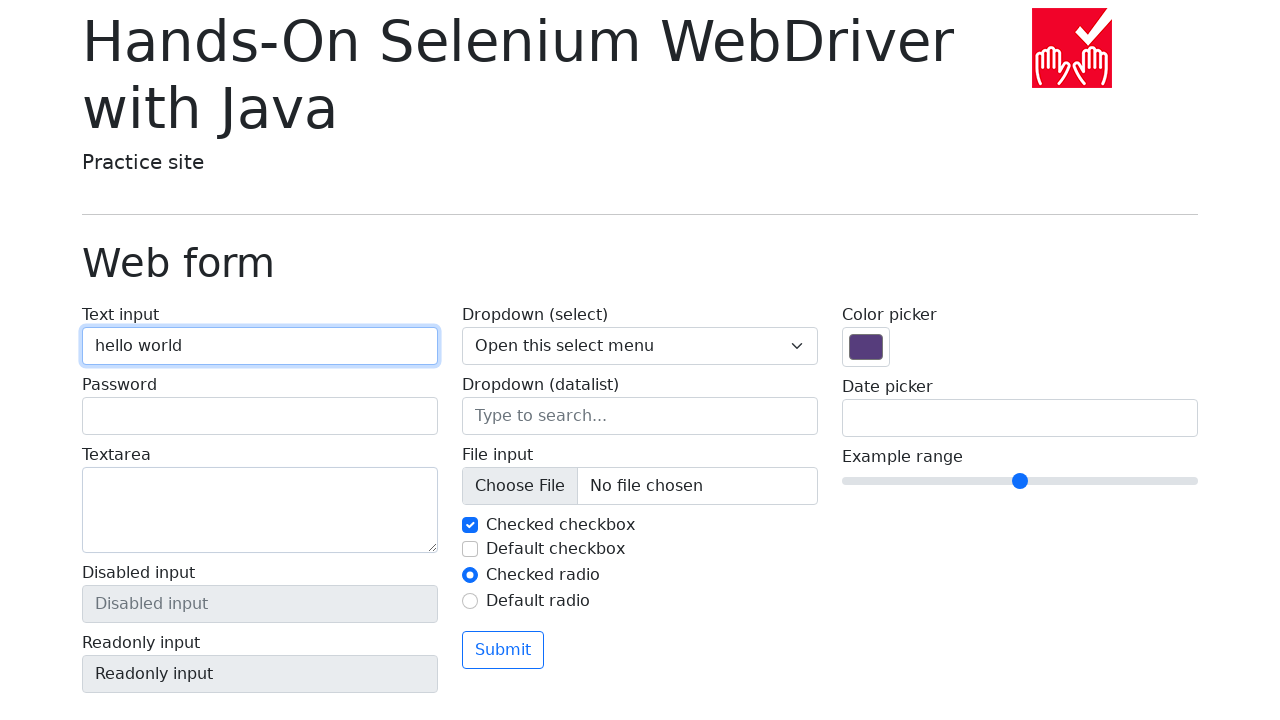

Pasted the copied text into the textarea using keyboard shortcut on textarea[name='my-textarea']
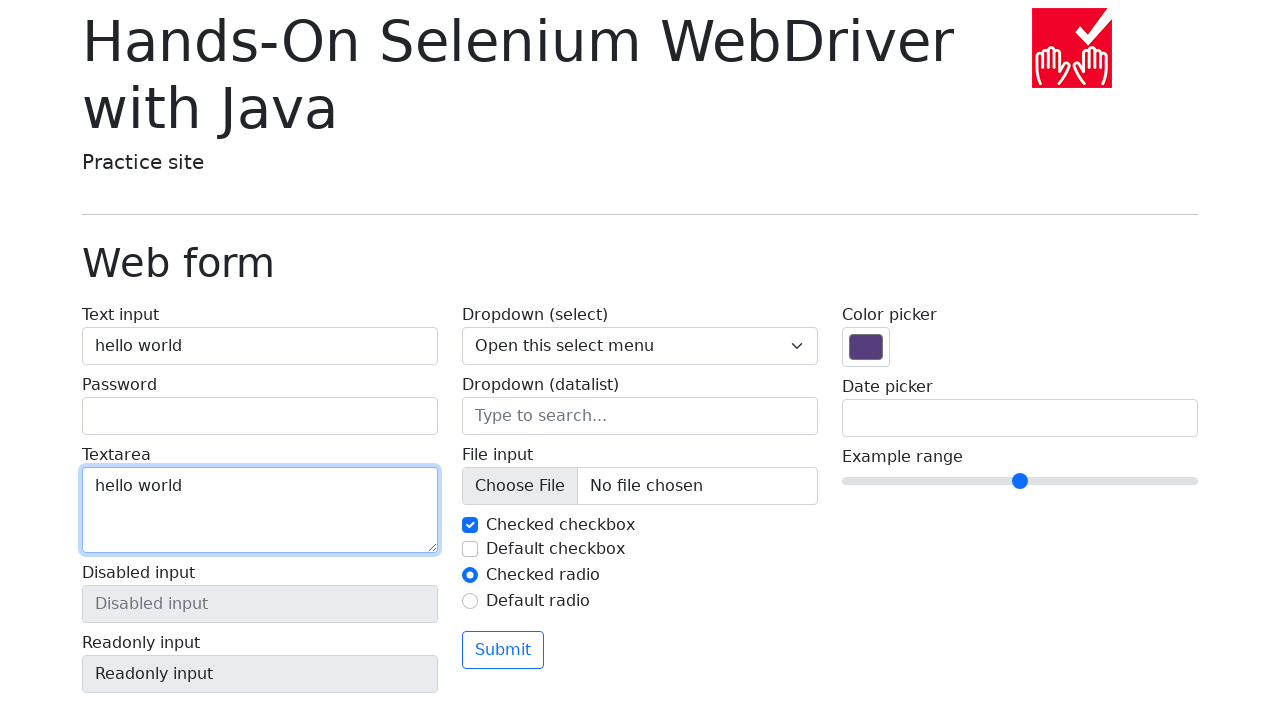

Verified that the input field and textarea contain the same text
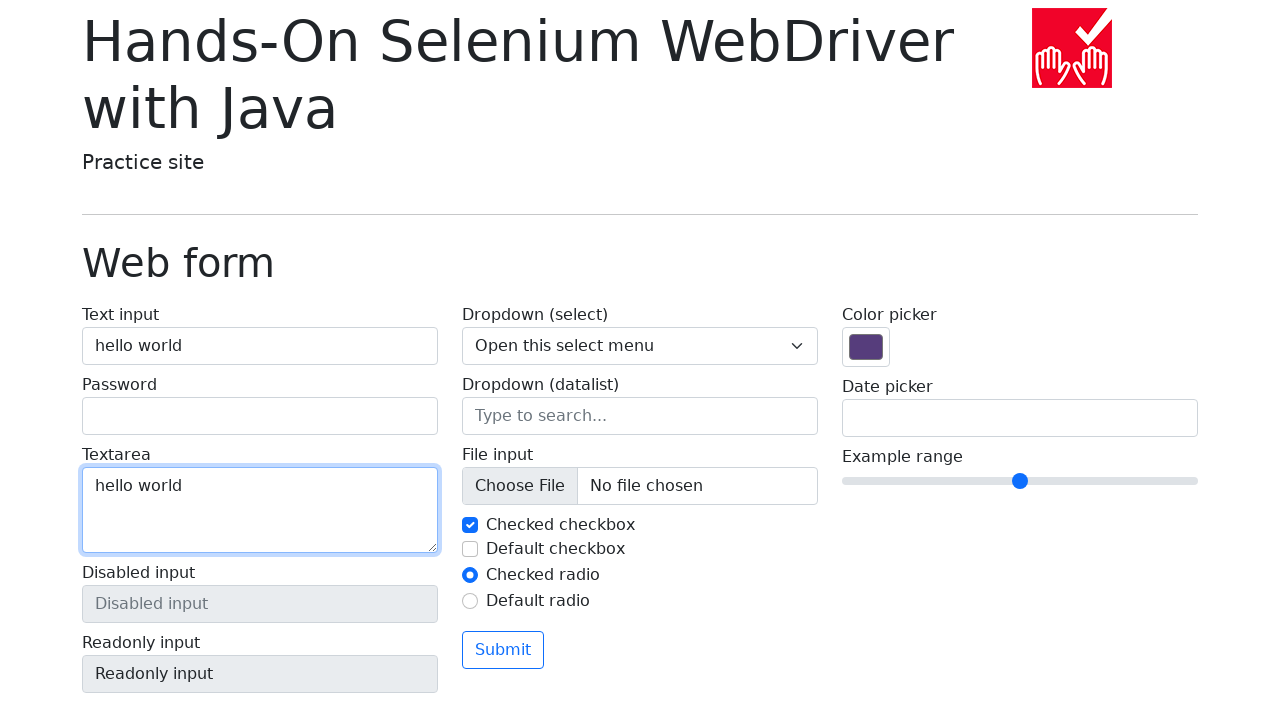

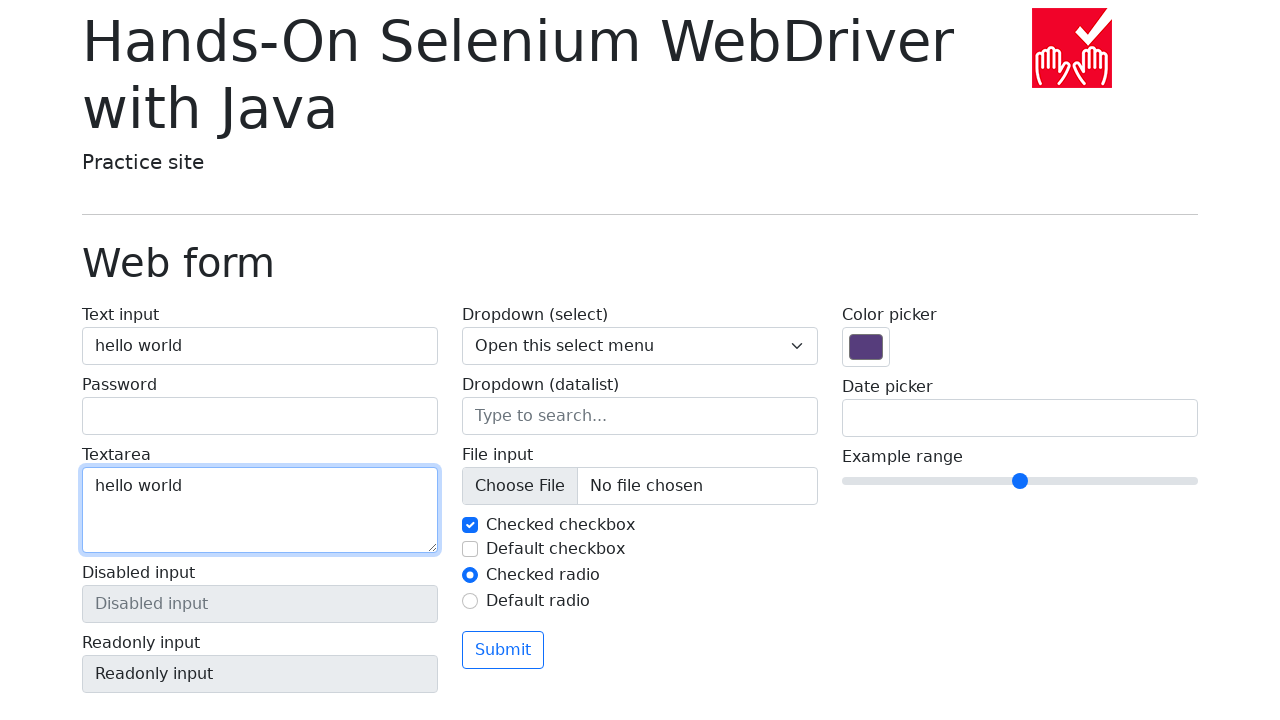